Navigates to Rediff.com and verifies the presence of various elements by tag name and class name

Starting URL: https://rediff.com

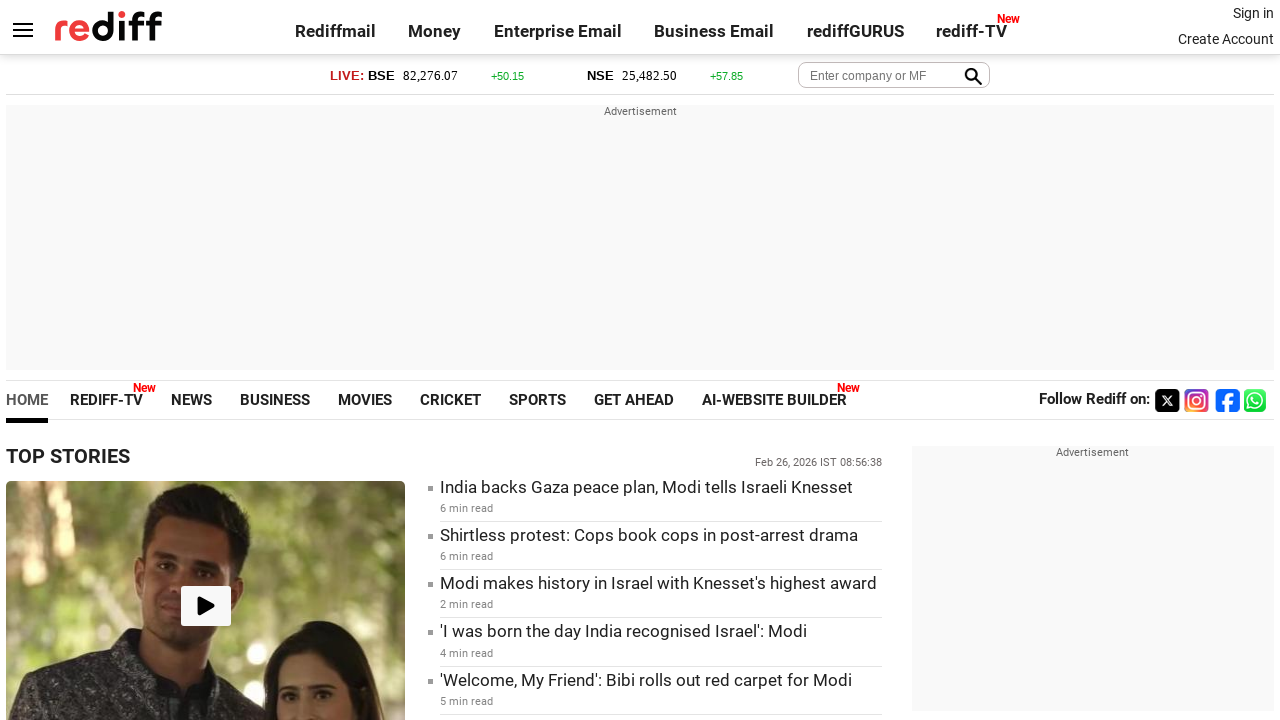

Navigated to https://rediff.com
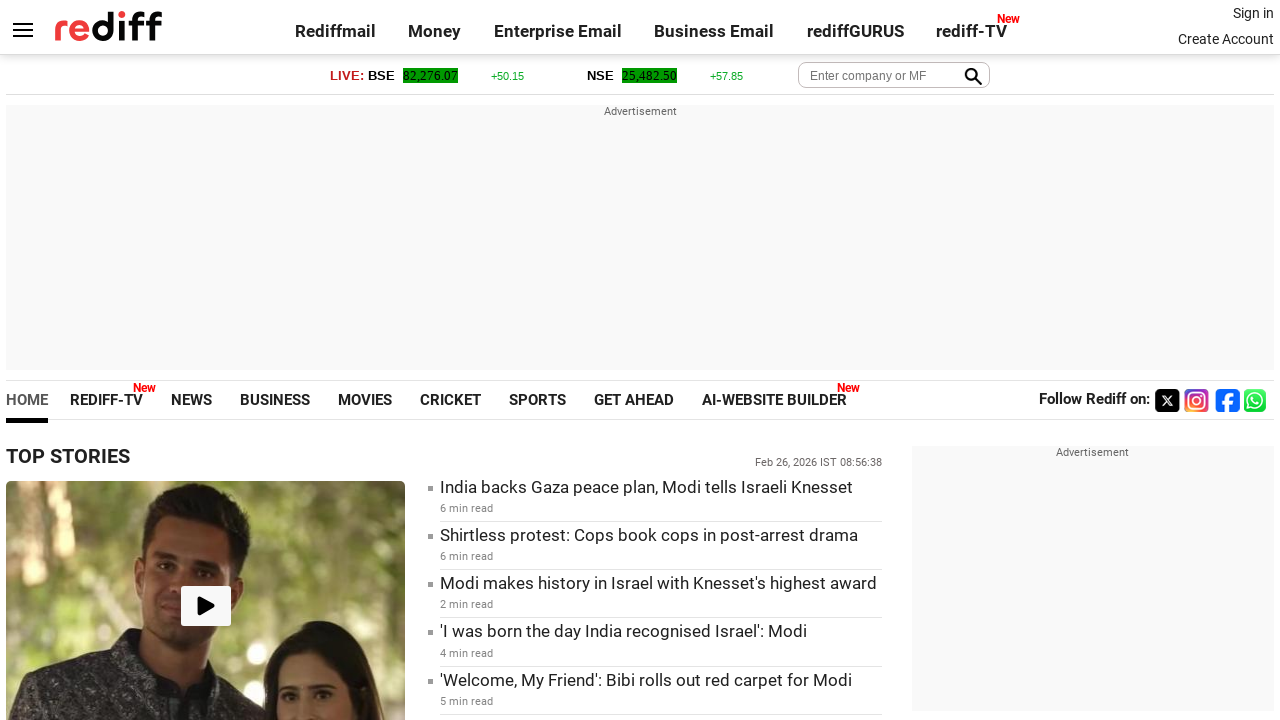

Located signin link element
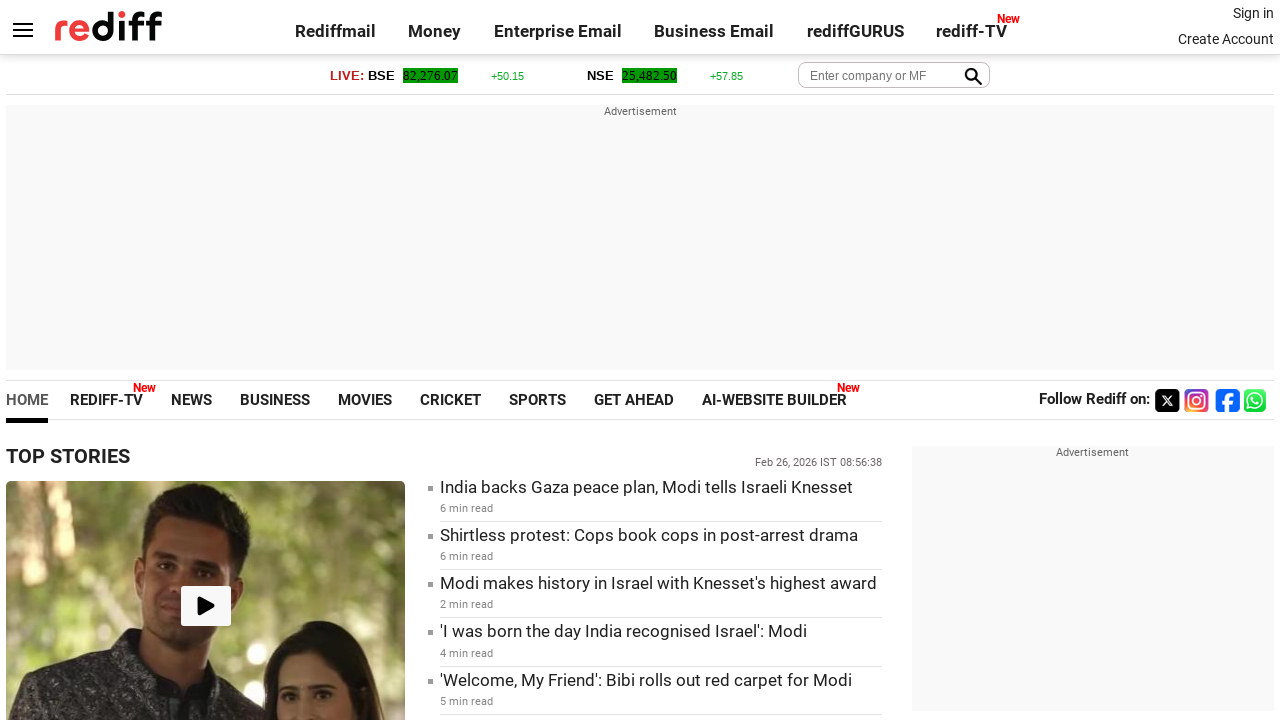

Evaluated tag name of signin link
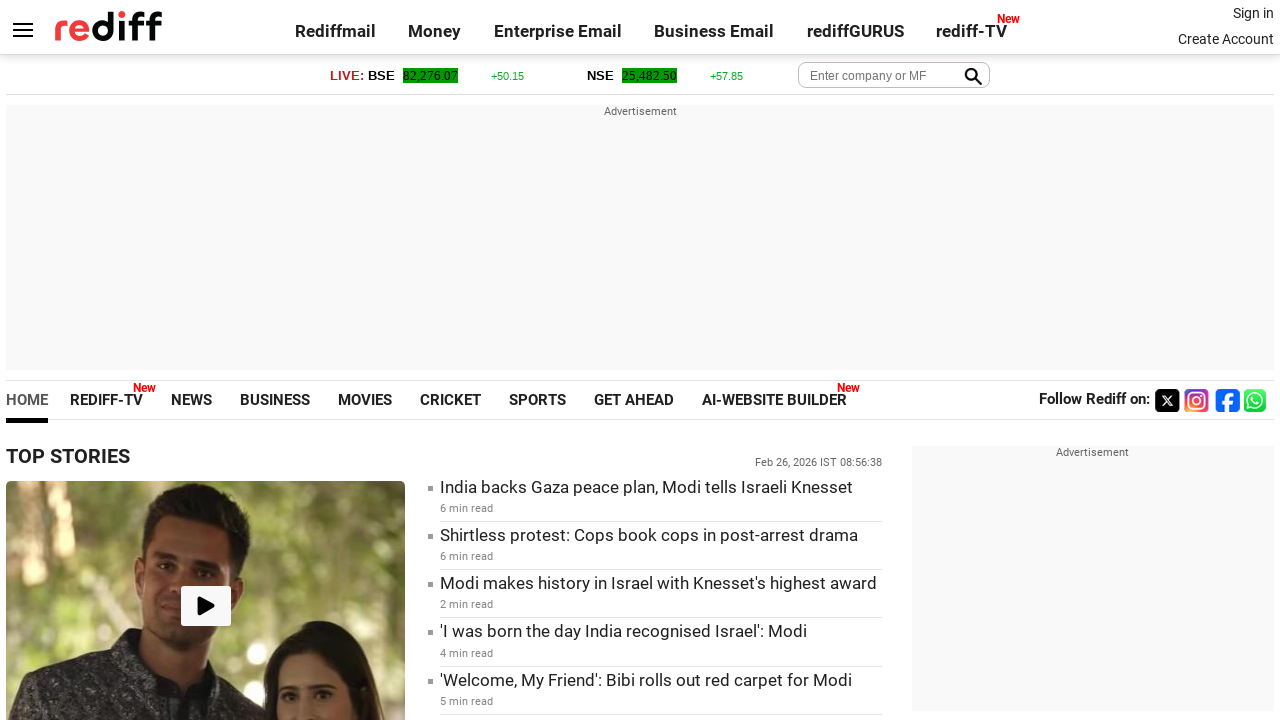

Located all anchor tag elements
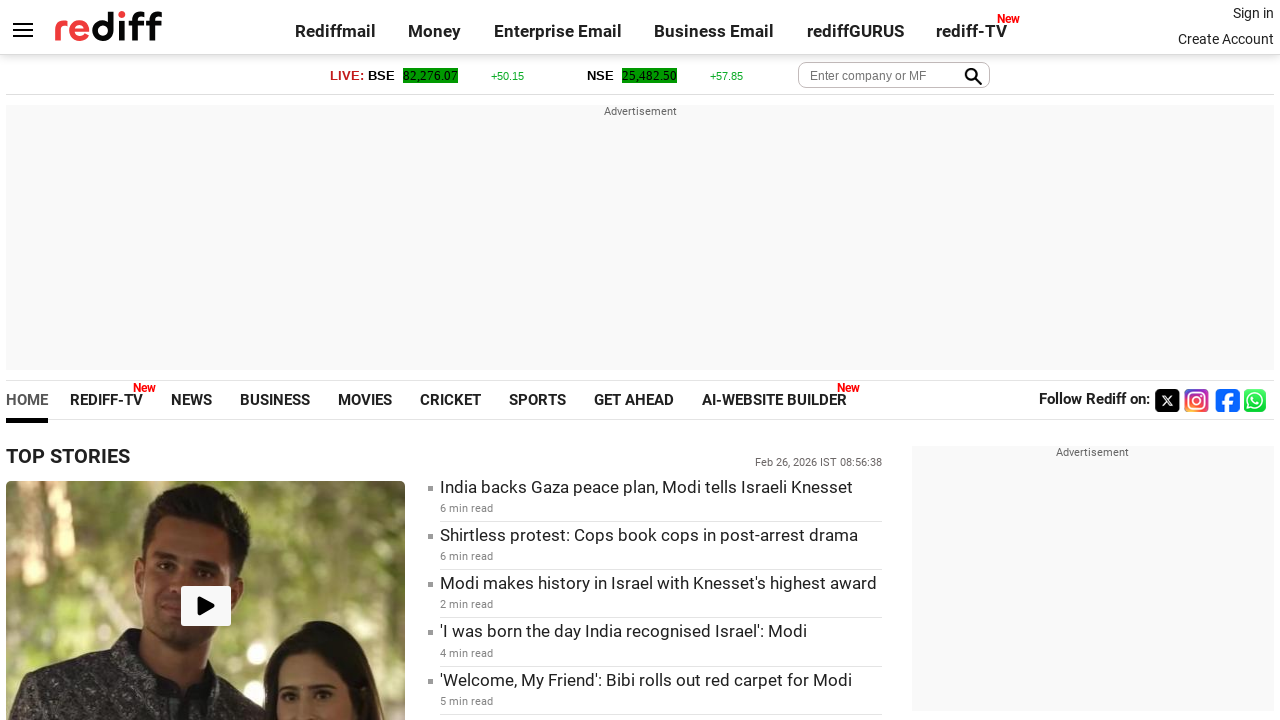

Counted 387 total links on the page
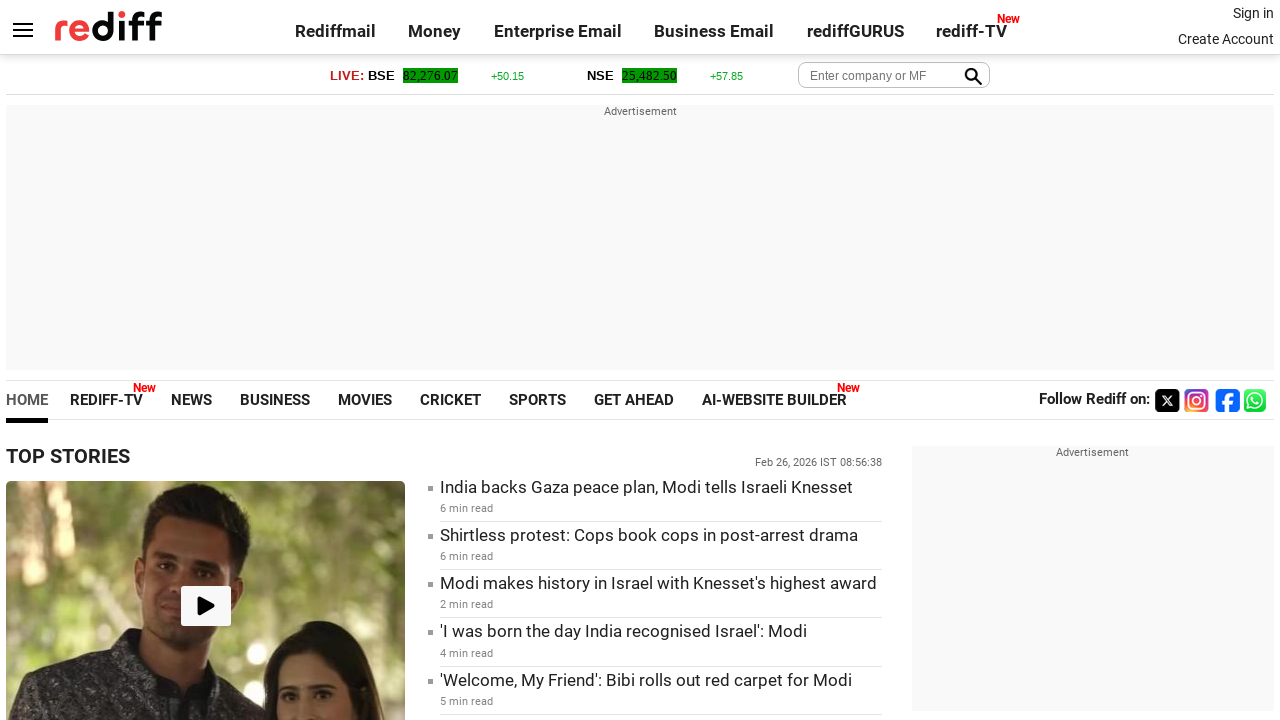

Located all div tag elements
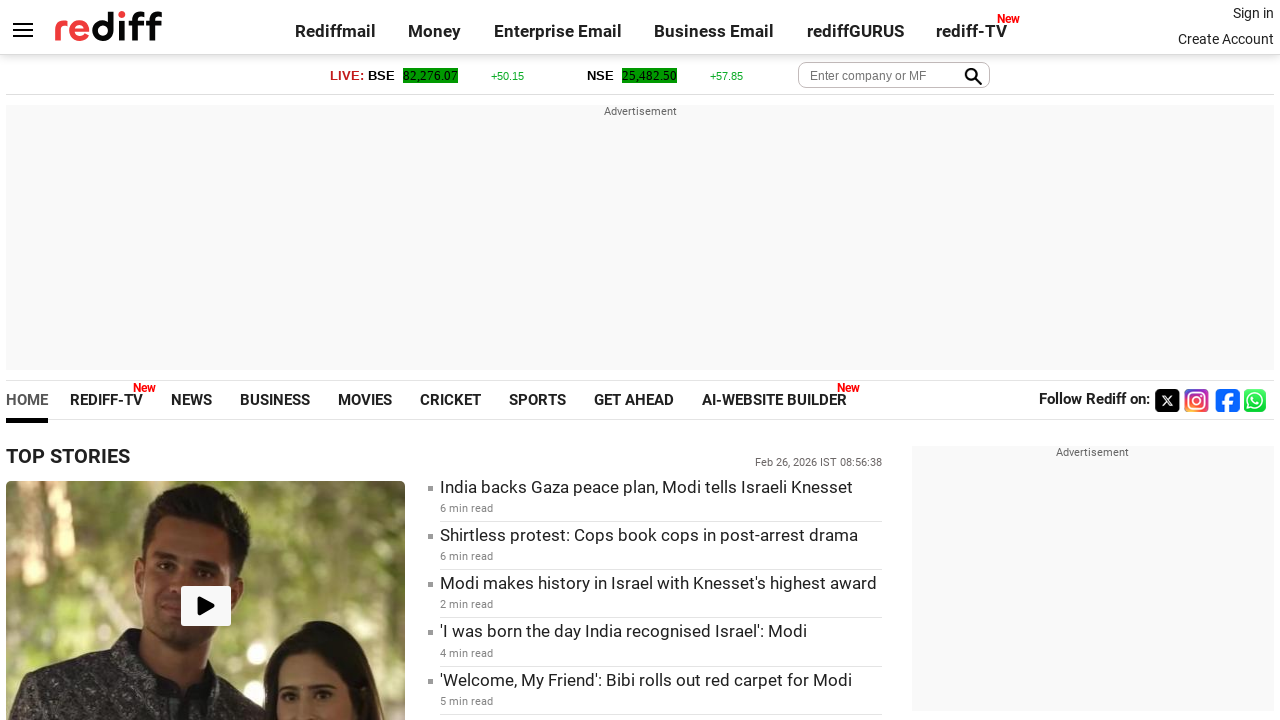

Counted 439 total div elements on the page
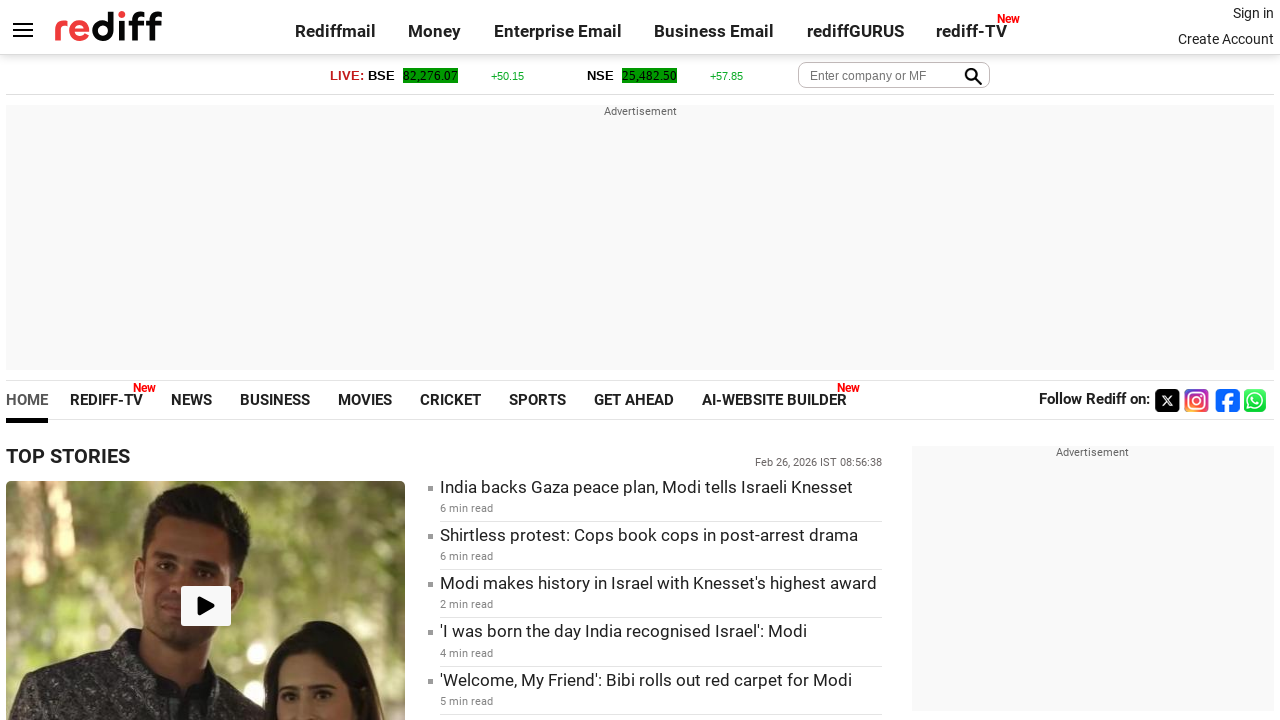

Located all input tag elements
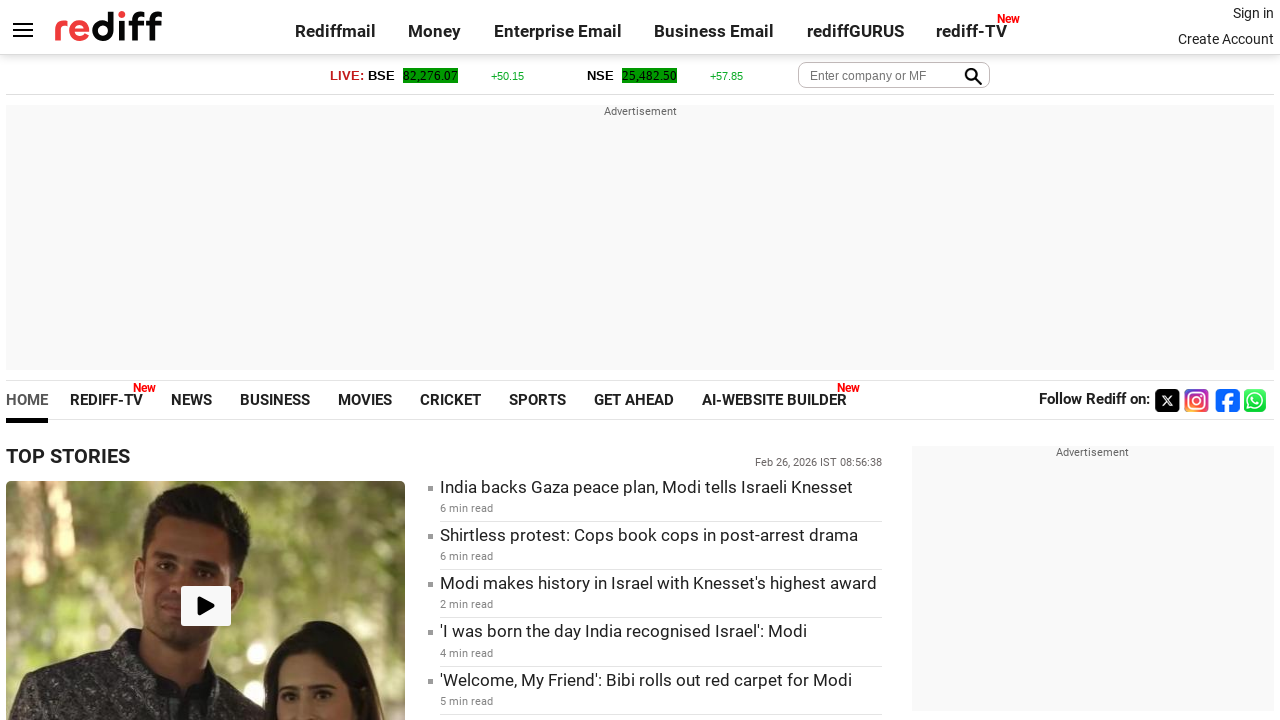

Counted 3 total input elements on the page
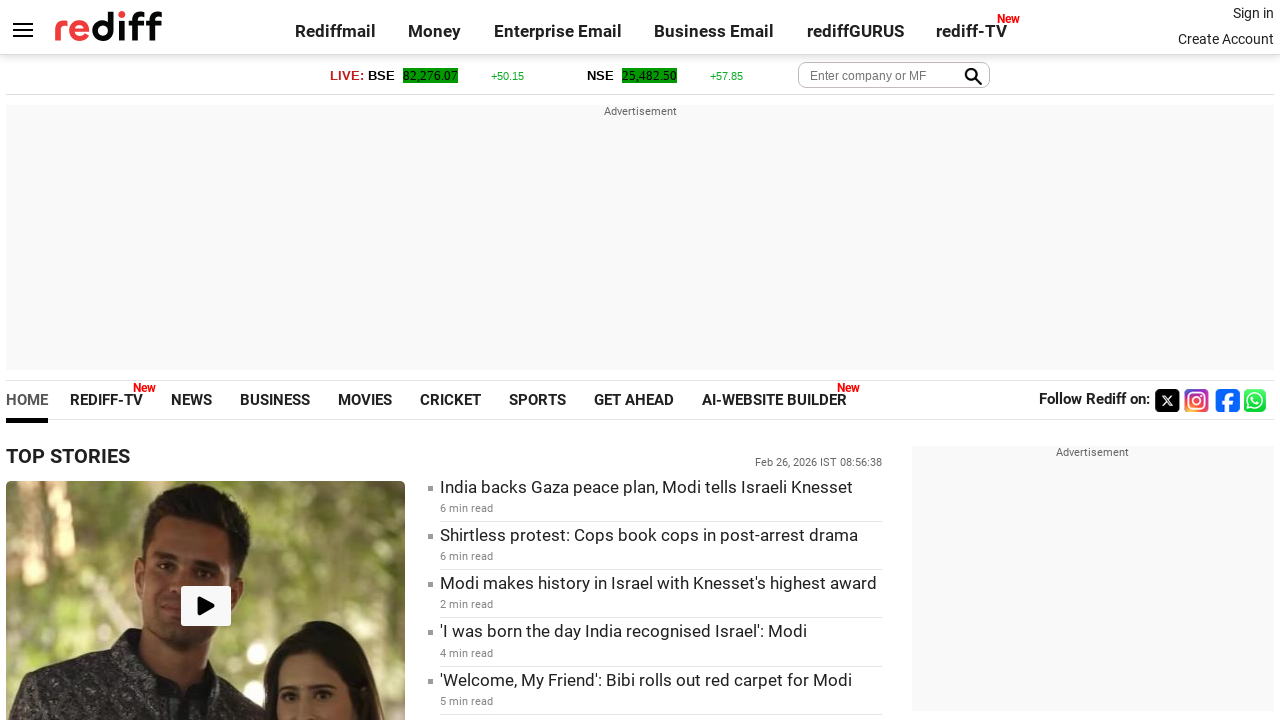

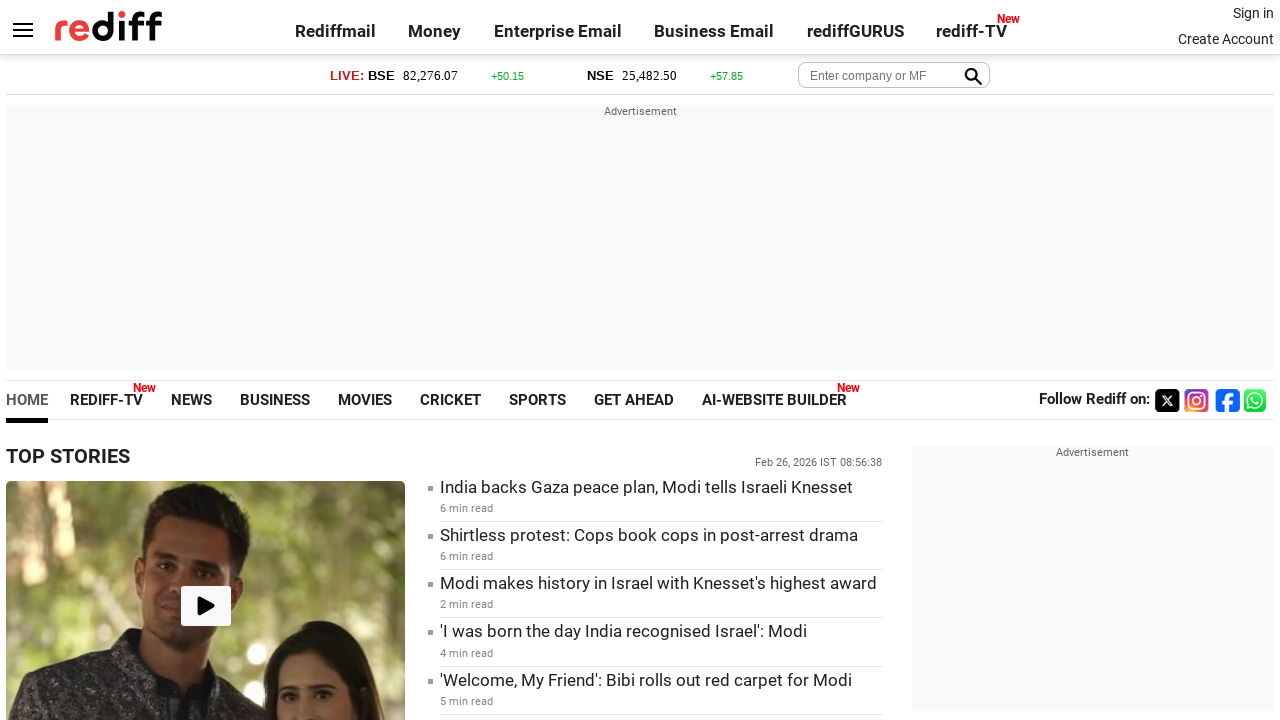